Tests checkbox functionality by clicking three different checkboxes on a form

Starting URL: https://formy-project.herokuapp.com/checkbox

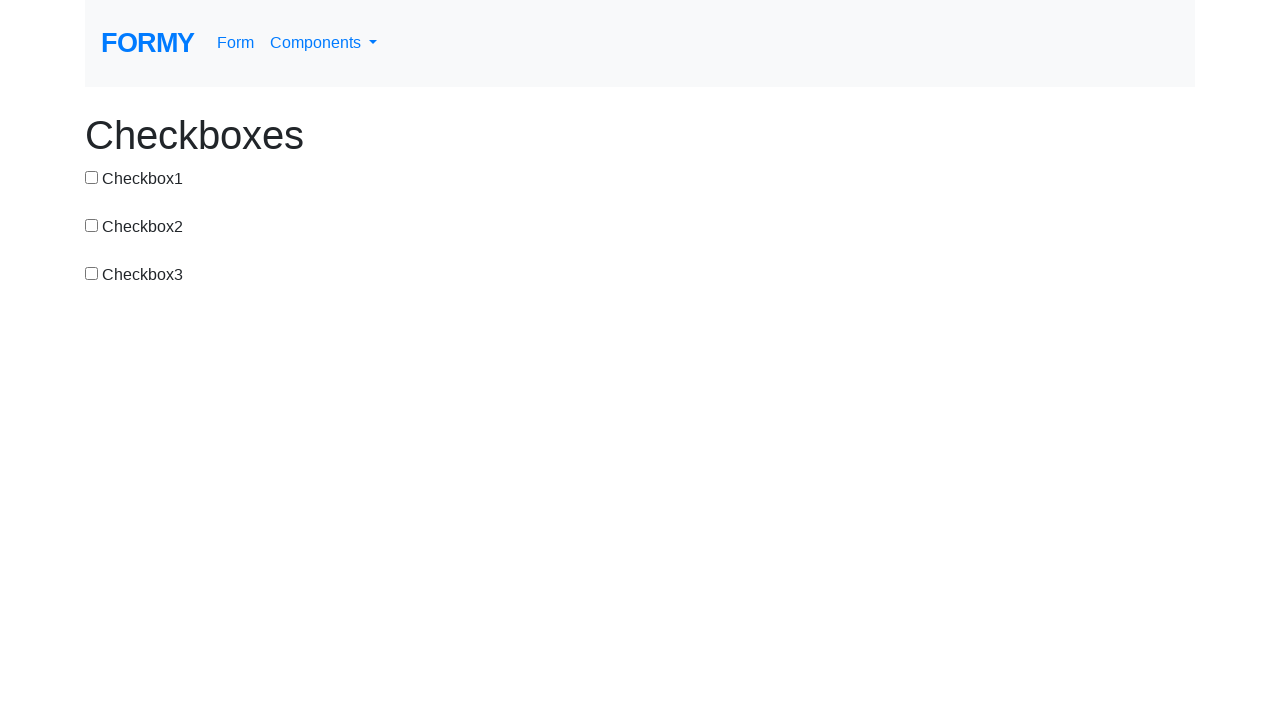

Clicked first checkbox by ID at (92, 177) on #checkbox-1
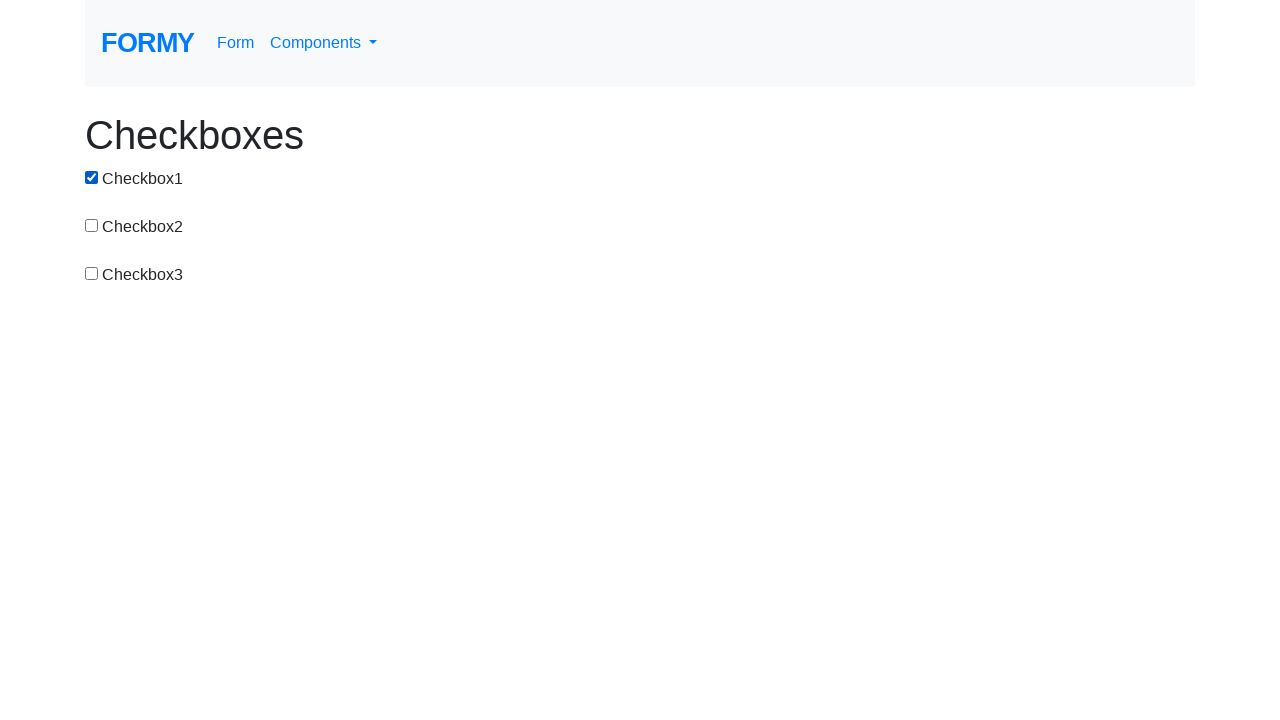

Clicked second checkbox by CSS selector at (92, 225) on input[value='checkbox-2']
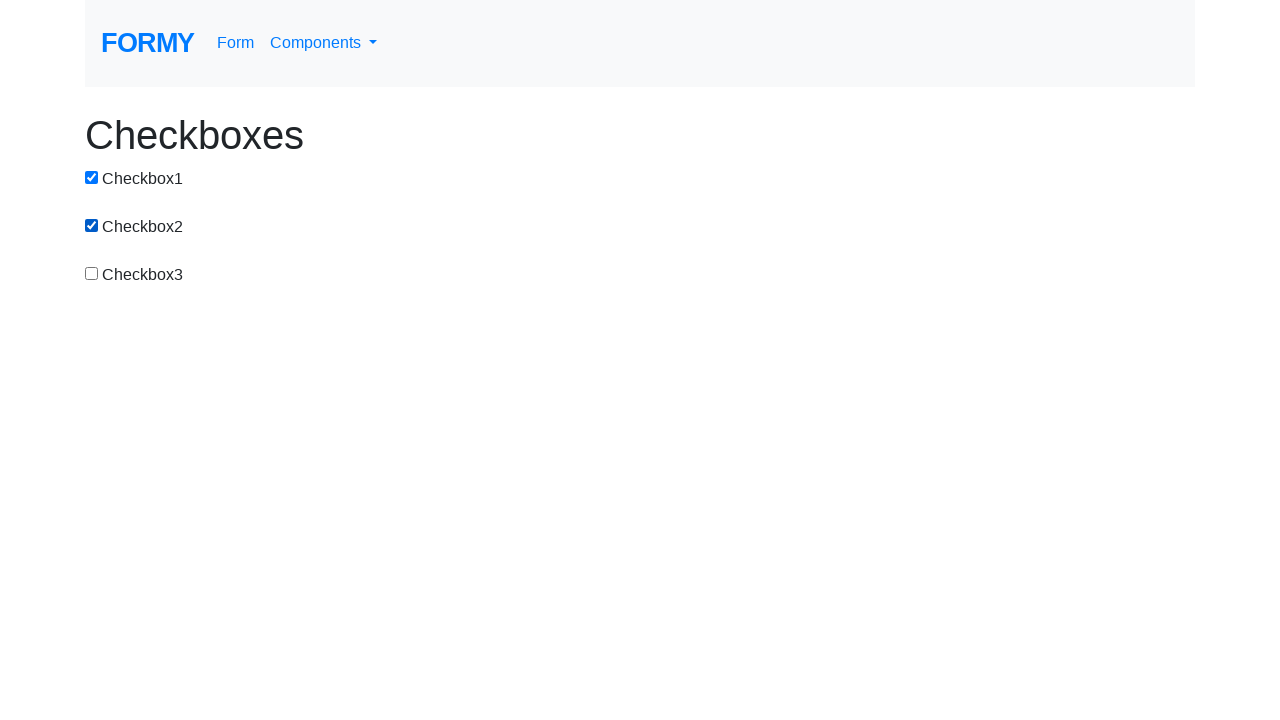

Clicked third checkbox using xpath at (92, 273) on xpath=/html/body/div/div[3]/div/div/input
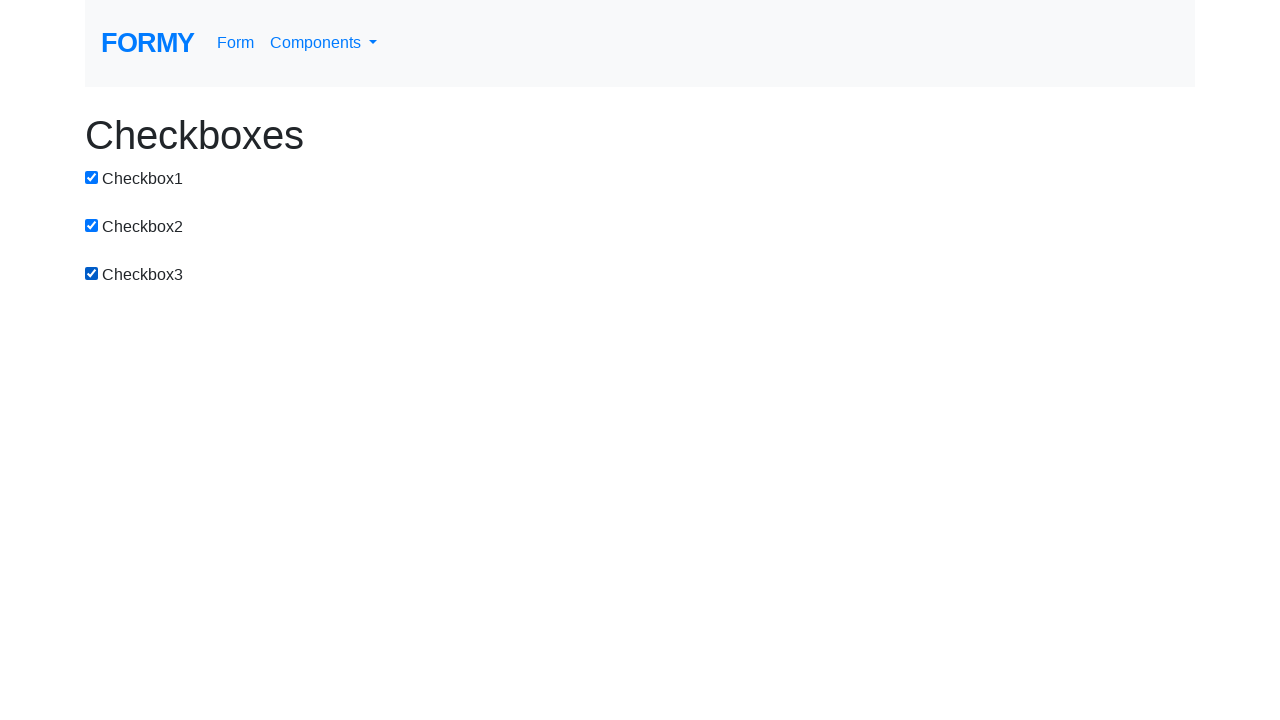

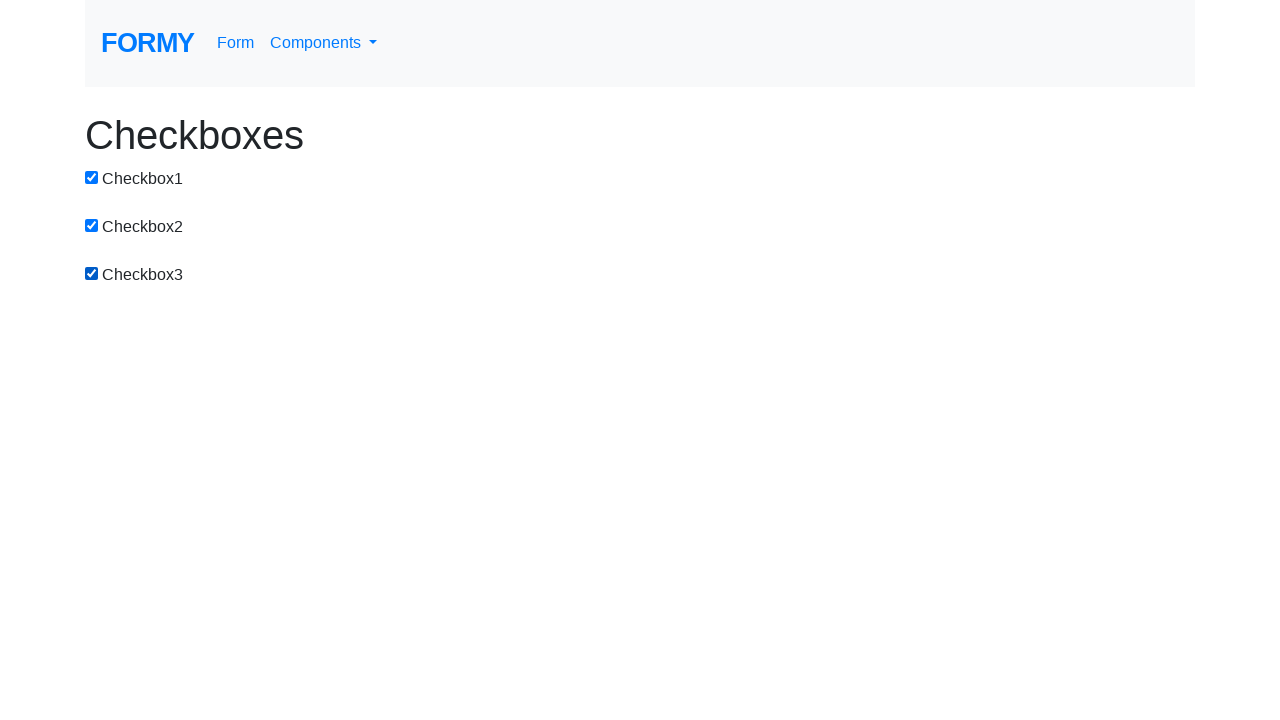